Waits for a price condition to be met, then solves a mathematical challenge by extracting a value from the page, calculating the result, and submitting the answer

Starting URL: http://suninjuly.github.io/explicit_wait2.html

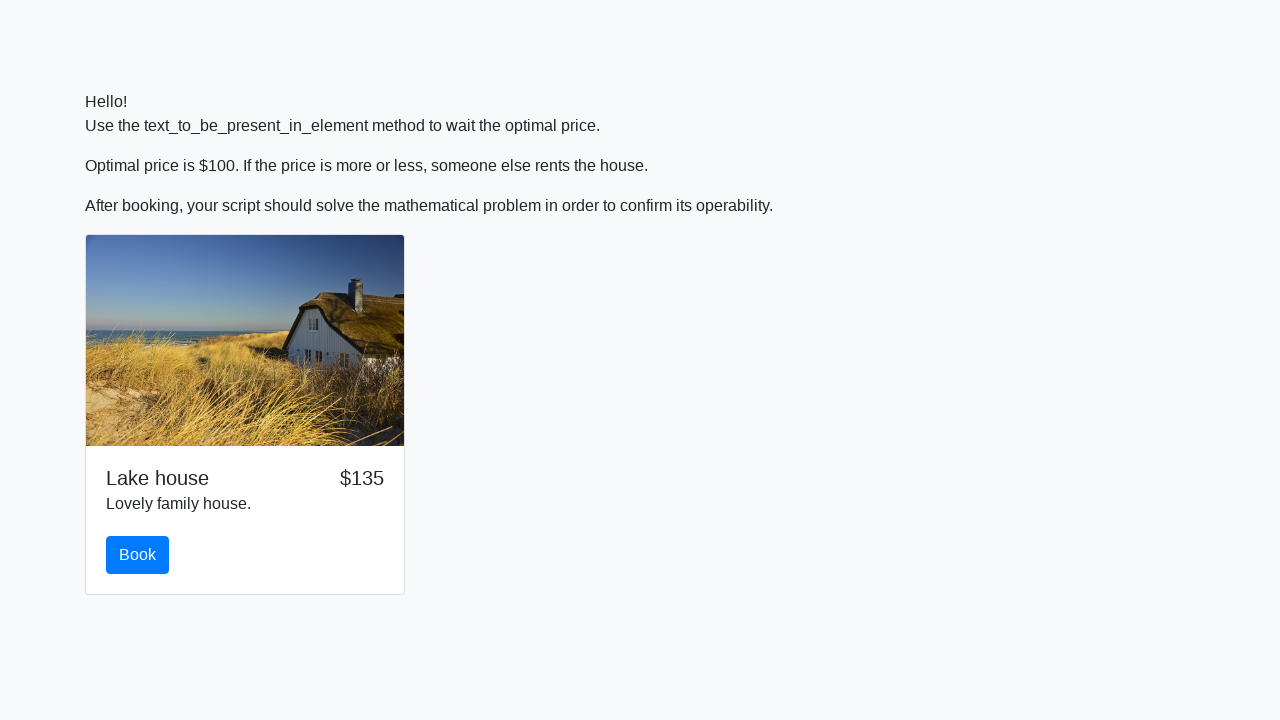

Waited for price to reach $100
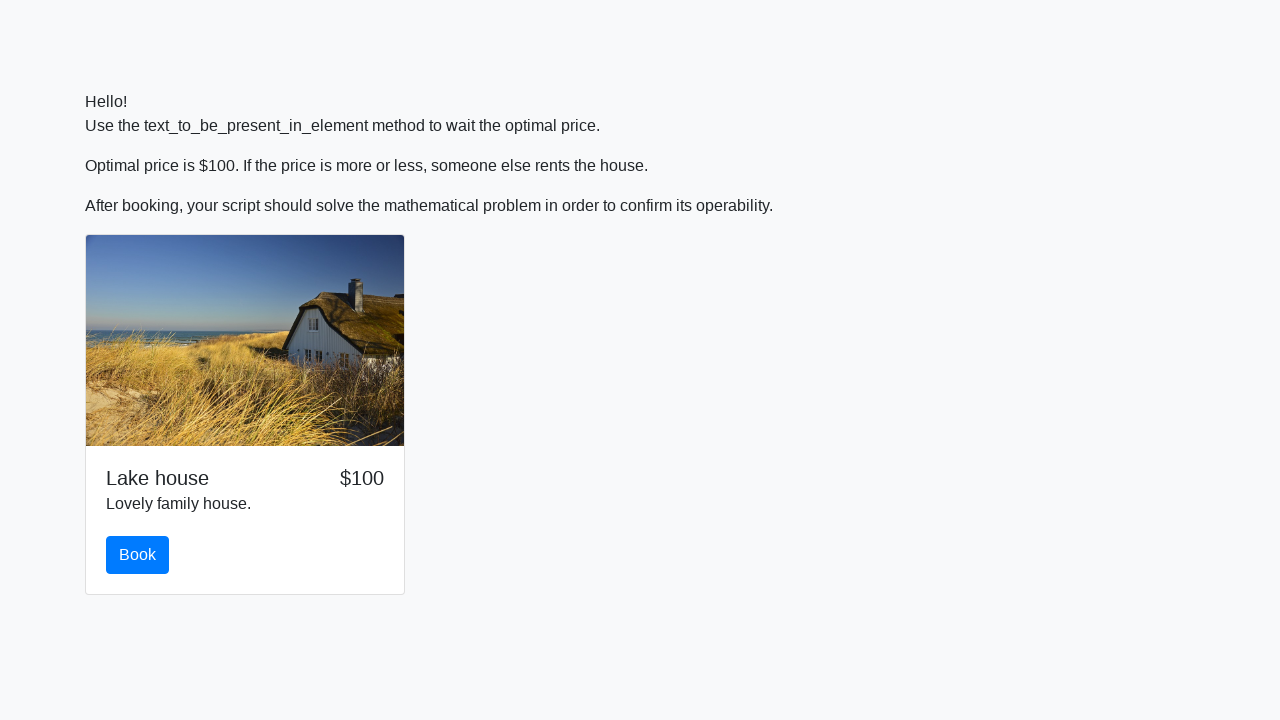

Clicked the book button at (138, 555) on button#book
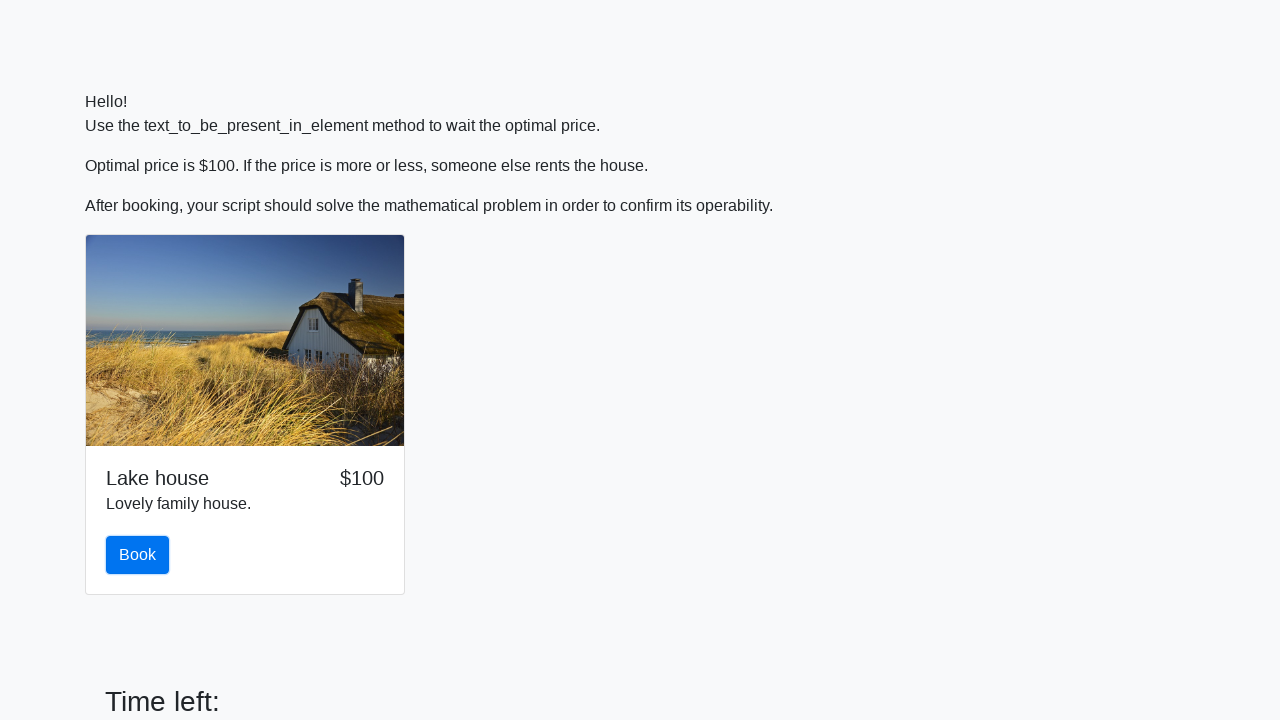

Extracted value from #input_value: 584
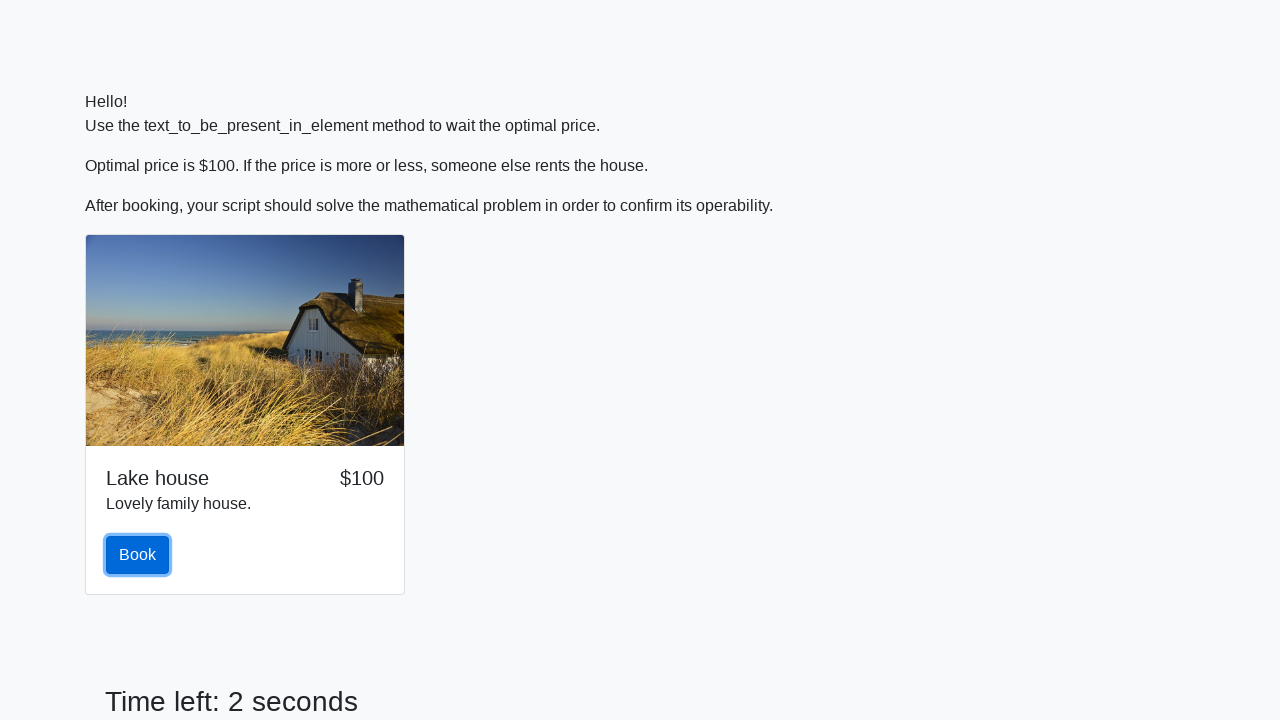

Calculated mathematical result: log(abs(12 * sin(584))) = 1.3760437430633135
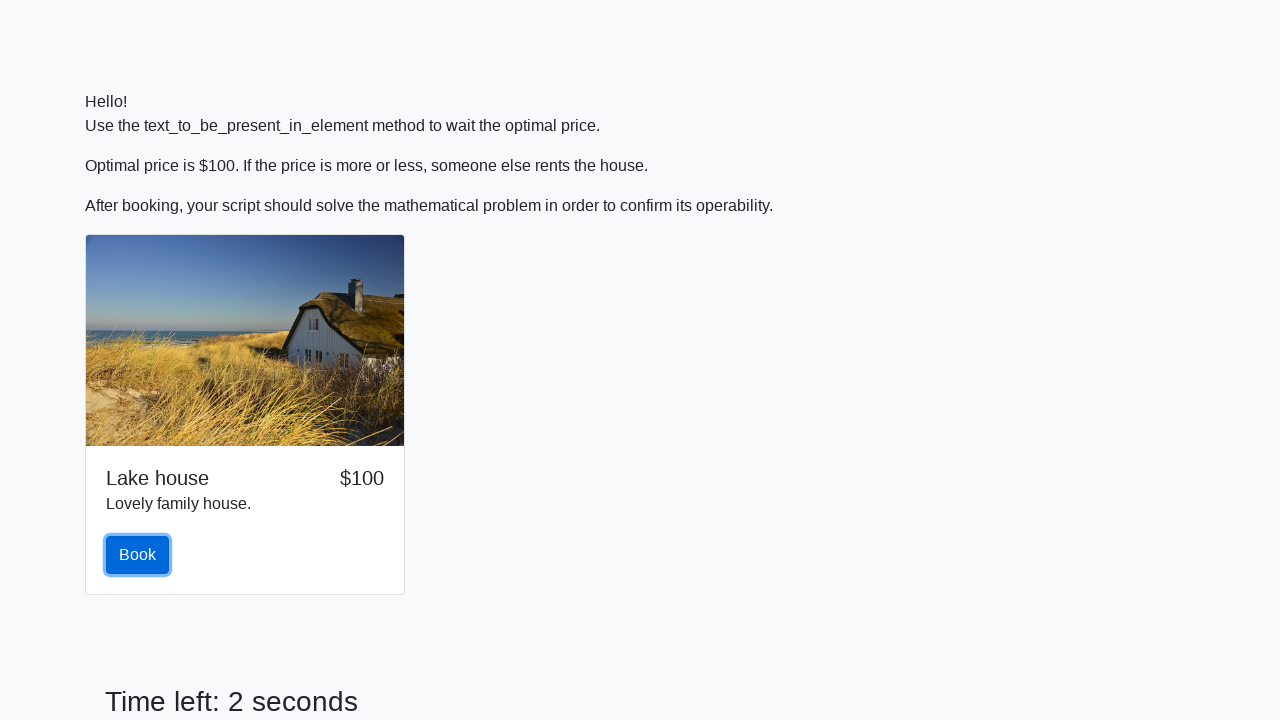

Filled answer field with calculated value: 1.3760437430633135 on #answer
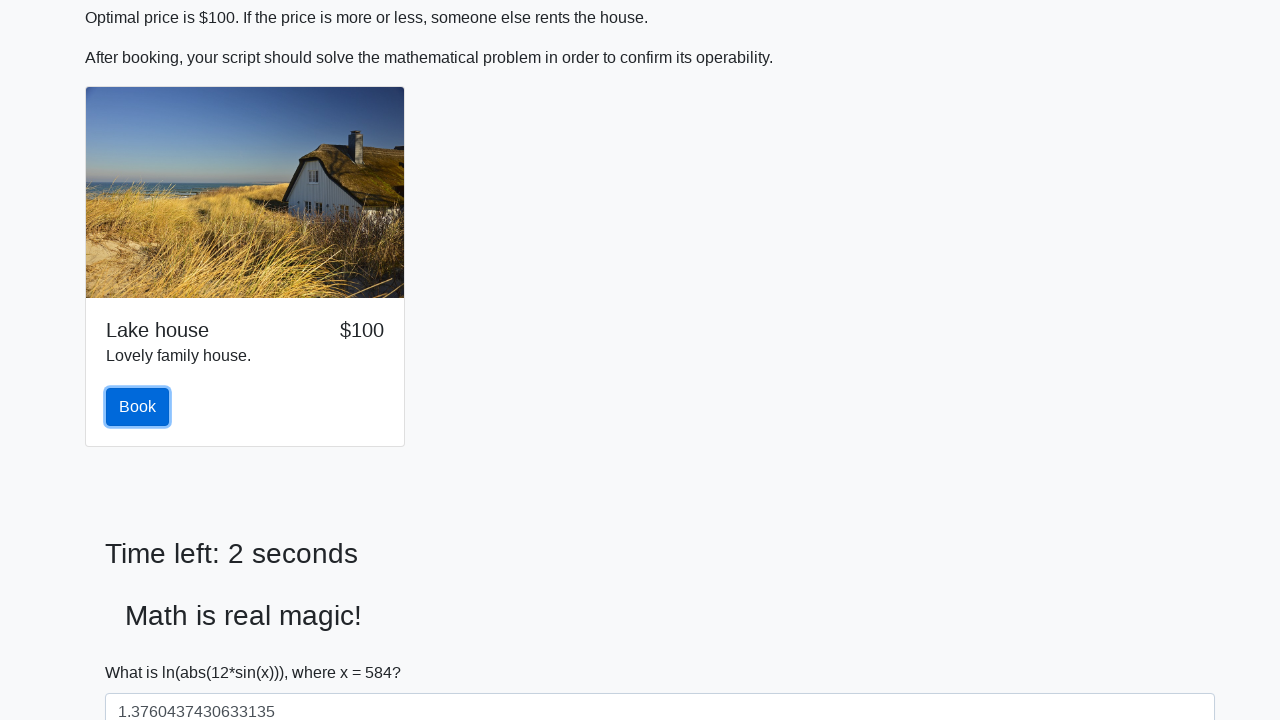

Clicked the solve button to submit the answer at (143, 651) on button#solve
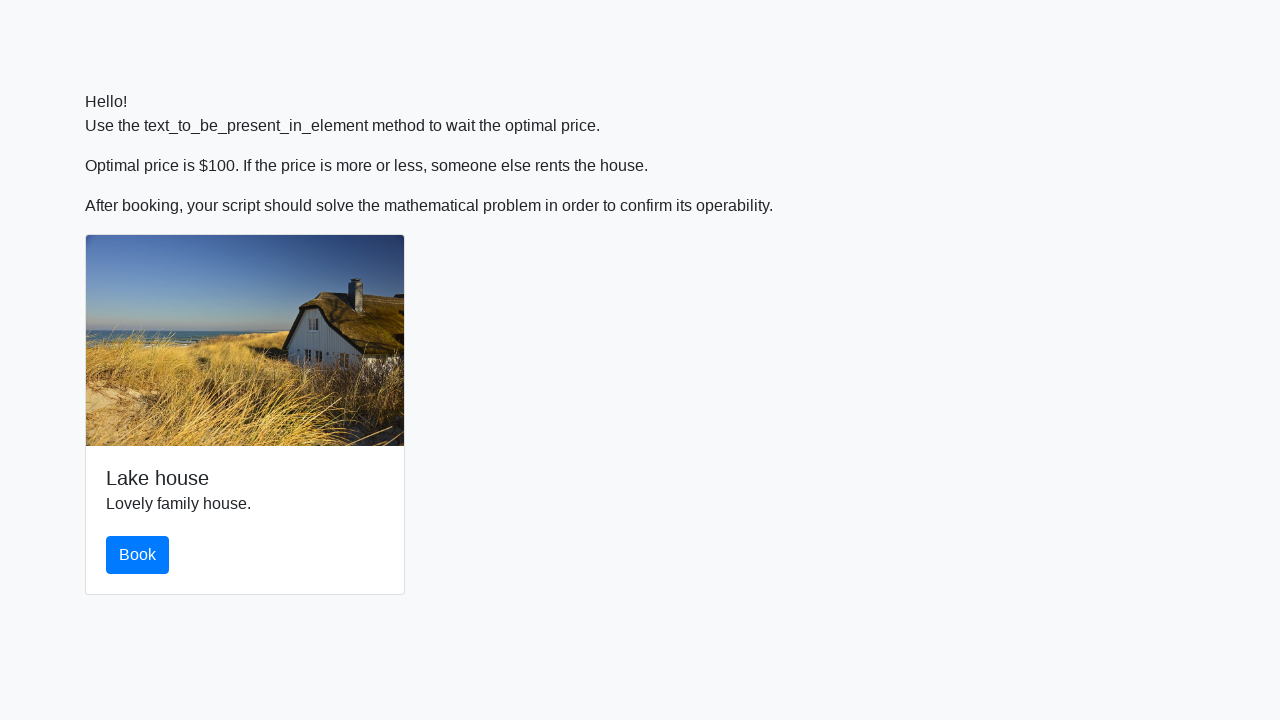

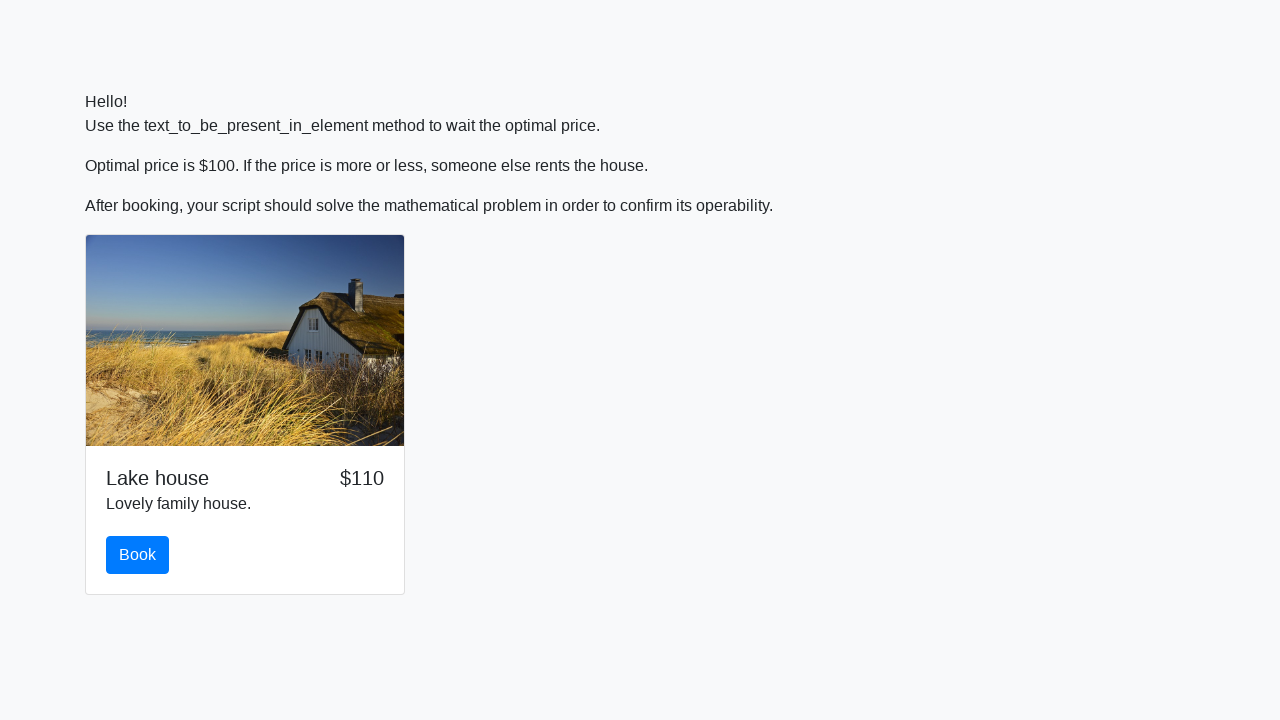